Tests working with multiple browser windows using an alternative approach - stores the original window handle before clicking the link, then identifies the new window by finding the handle that differs from the original.

Starting URL: https://the-internet.herokuapp.com/windows

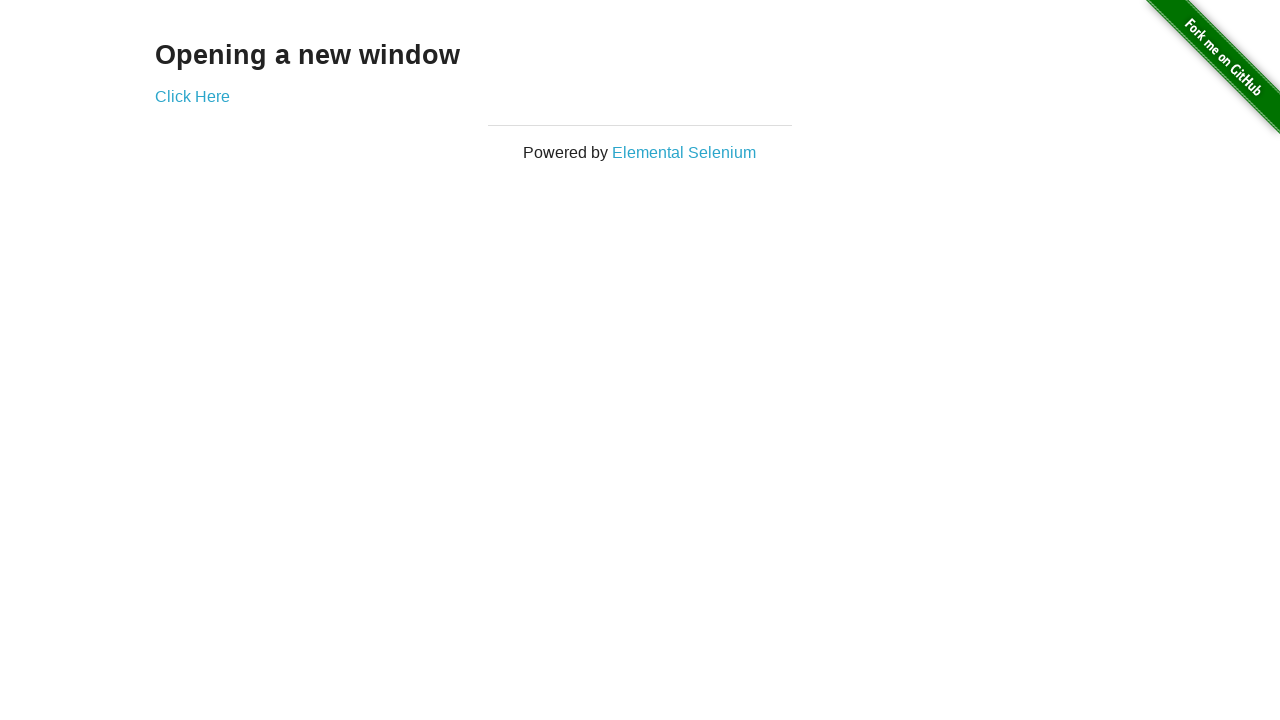

Stored reference to the first page
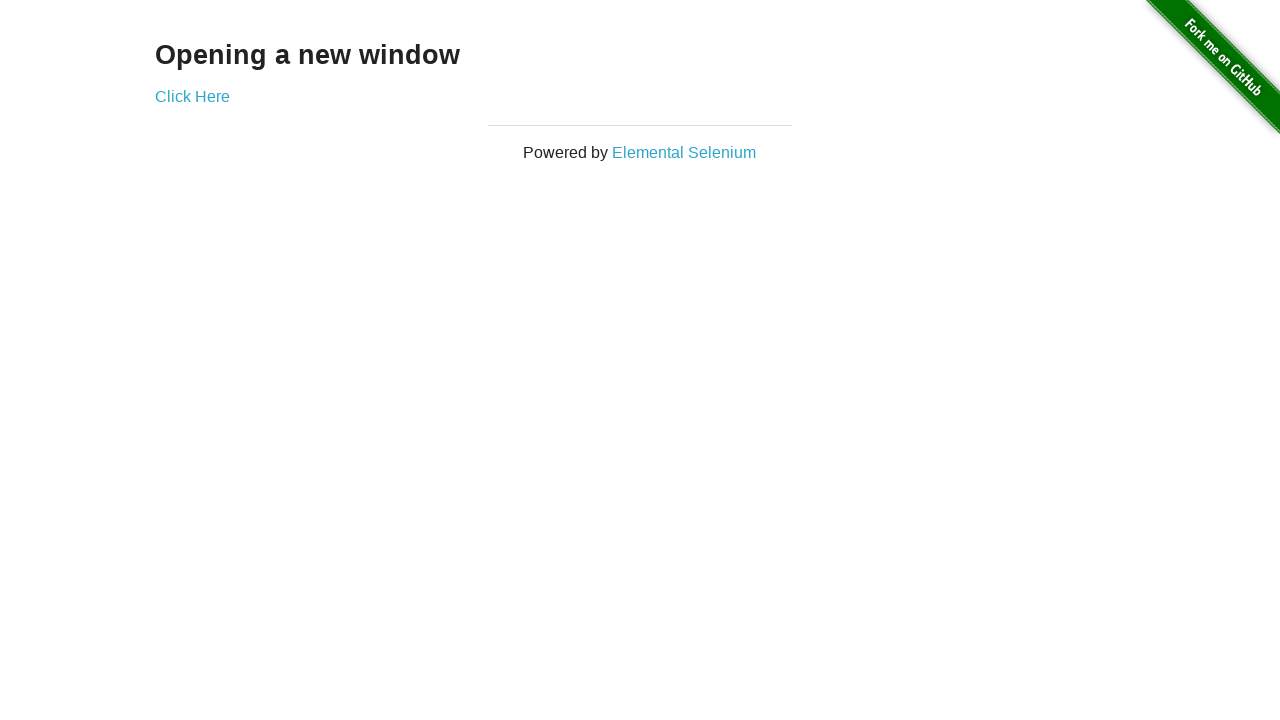

Clicked link that opens new window and captured popup at (192, 96) on .example a
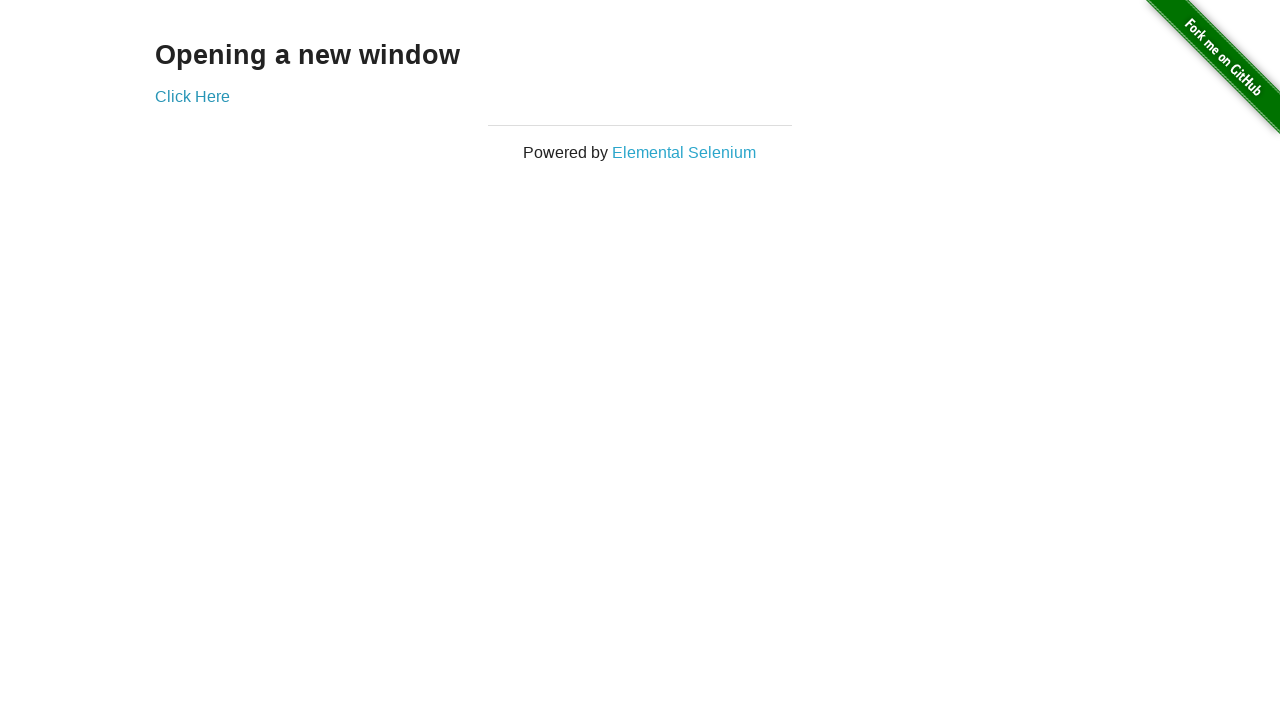

Retrieved the new window/page object
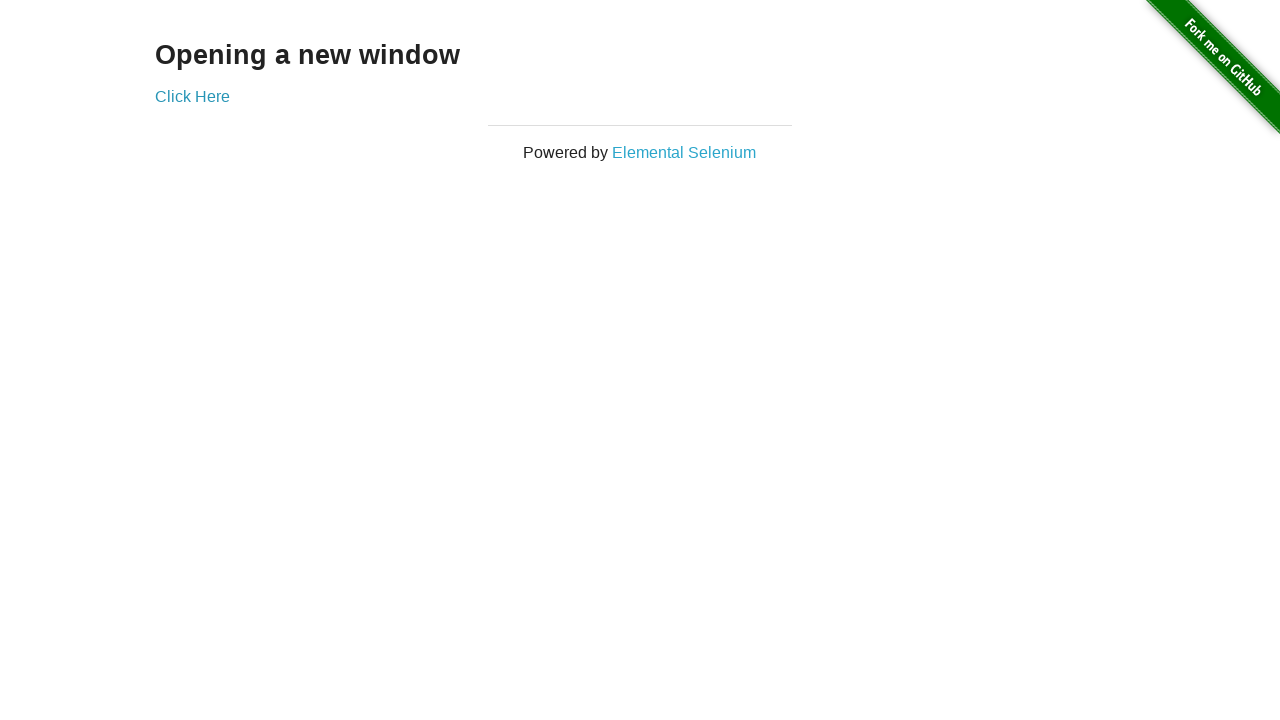

Waited for new page to load
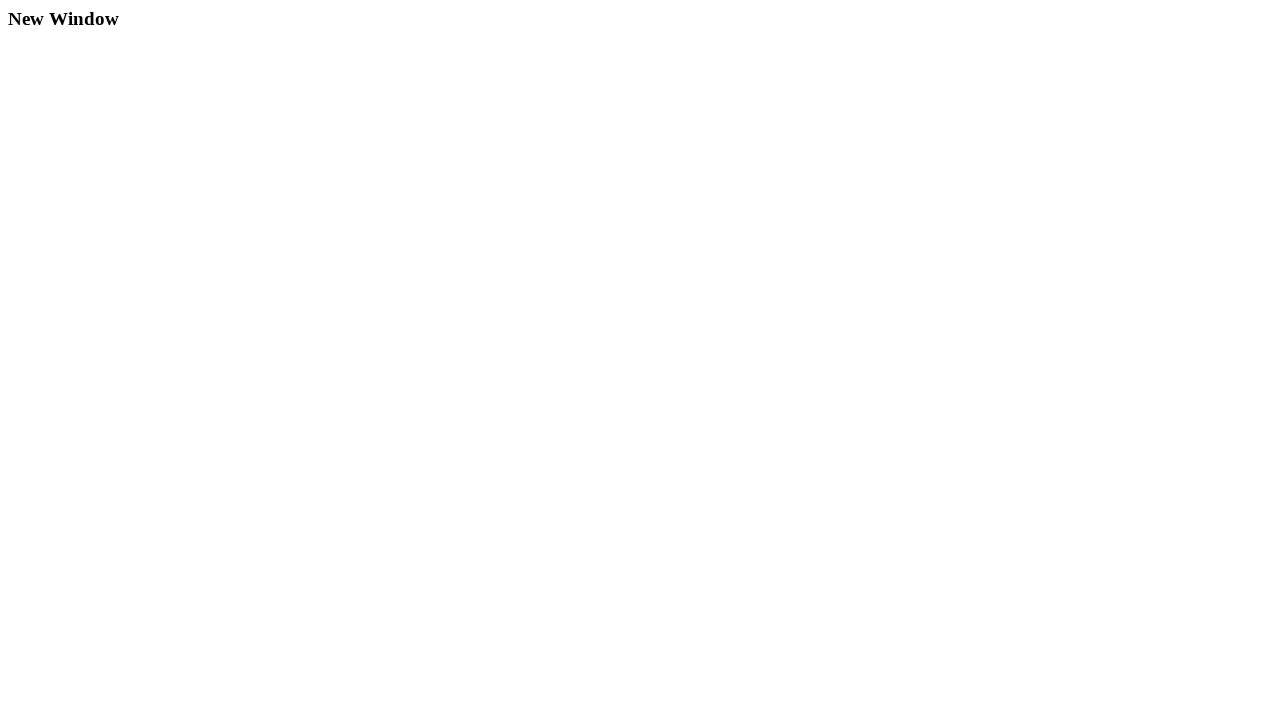

Verified first page title is 'The Internet'
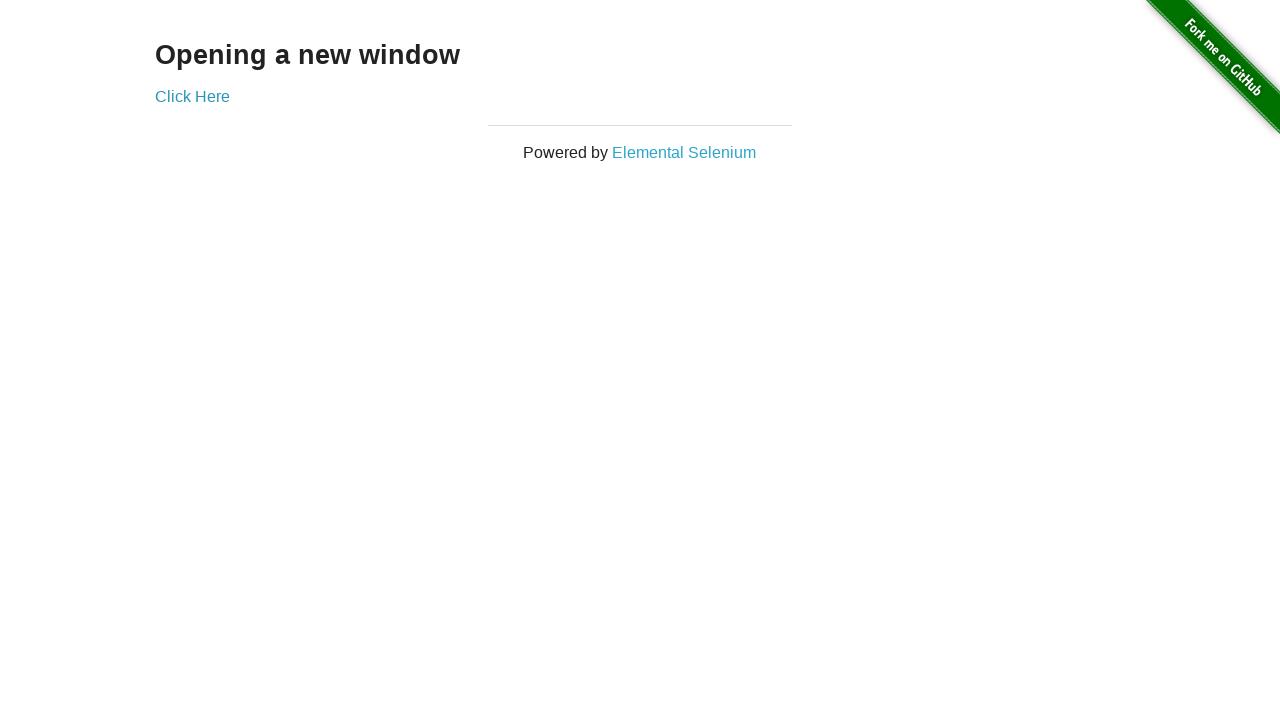

Waited for second page title to be populated
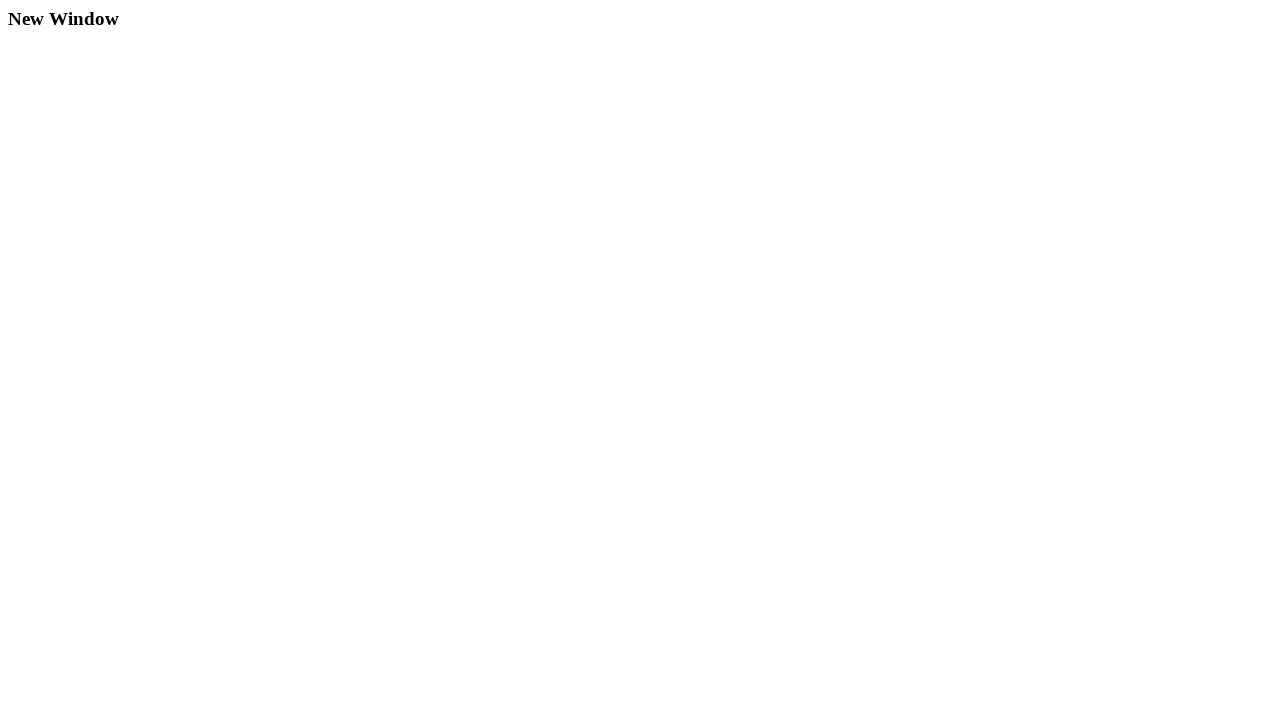

Verified second page title is 'New Window'
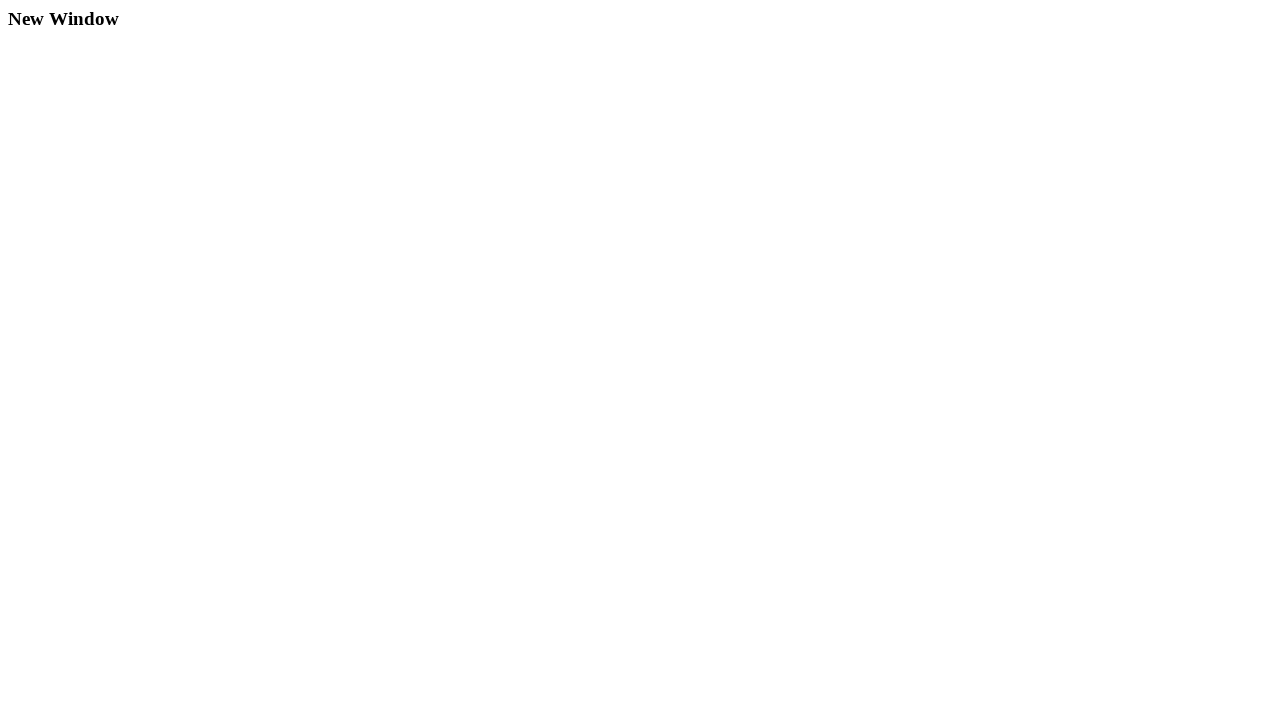

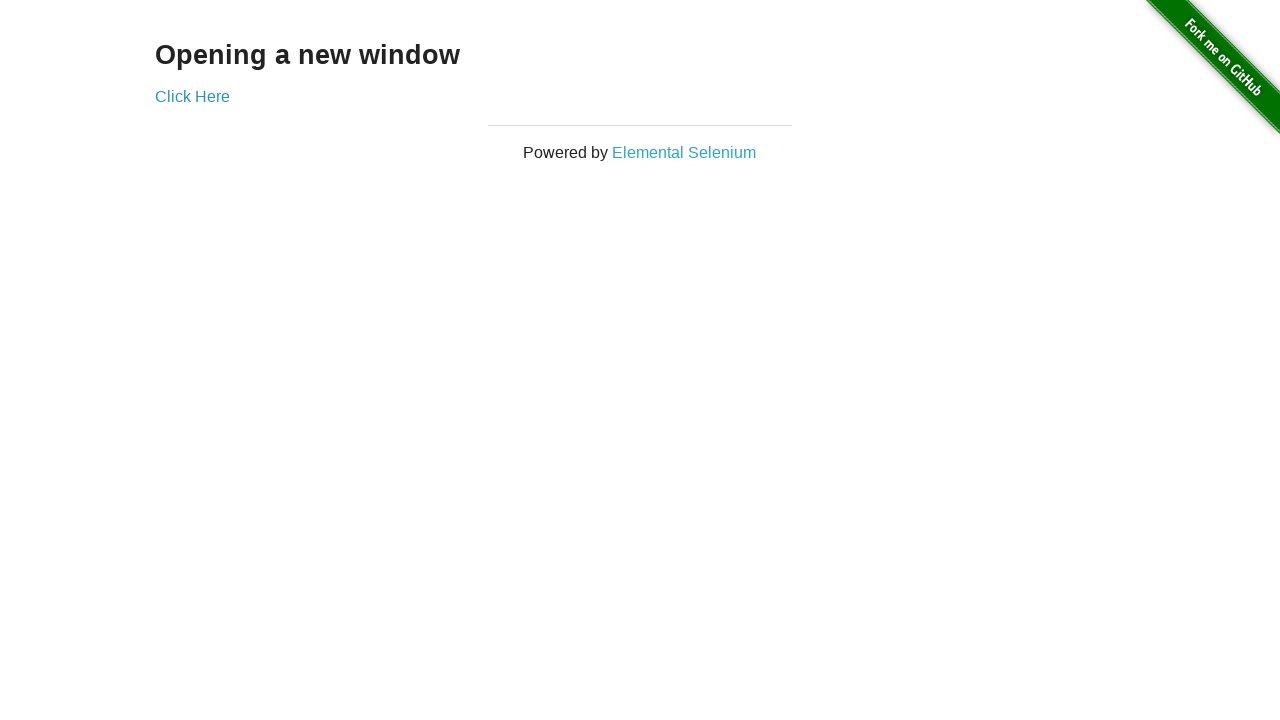